Tests checkbox functionality by navigating to checkboxes page and ensuring all checkboxes are selected

Starting URL: https://the-internet.herokuapp.com/

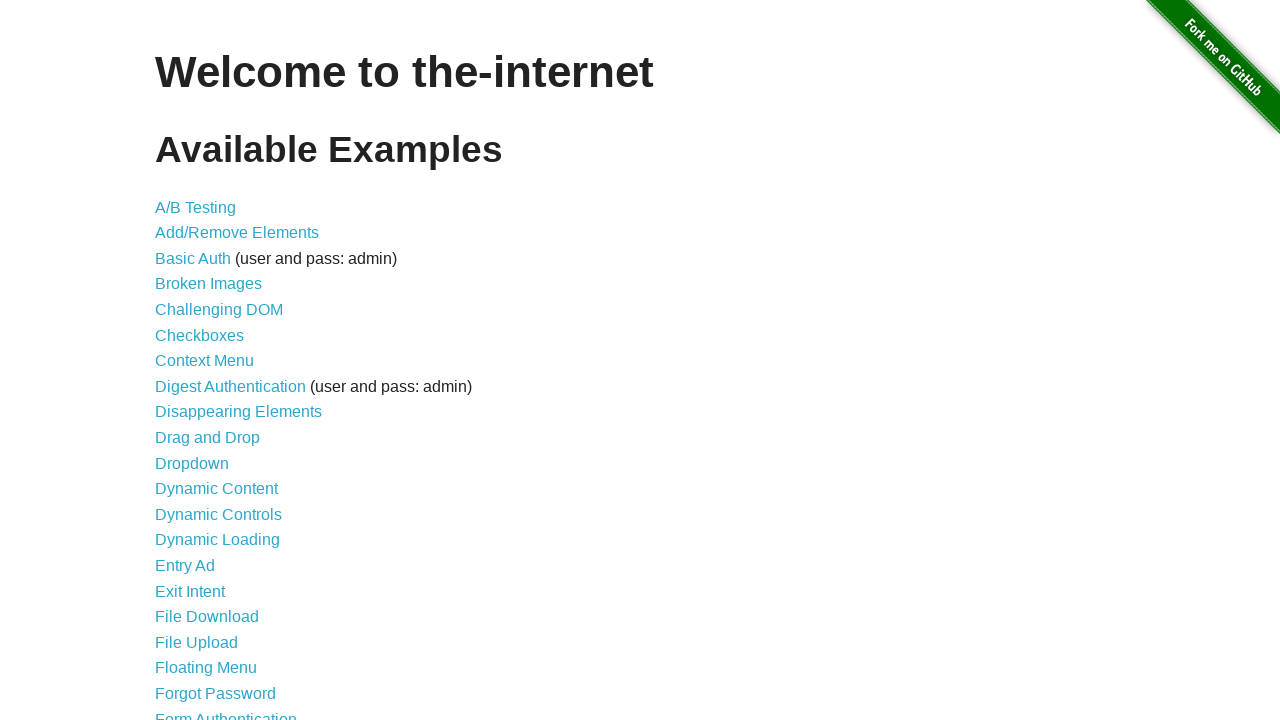

Clicked on Checkboxes link to navigate to checkboxes page at (200, 335) on a[href='/checkboxes']
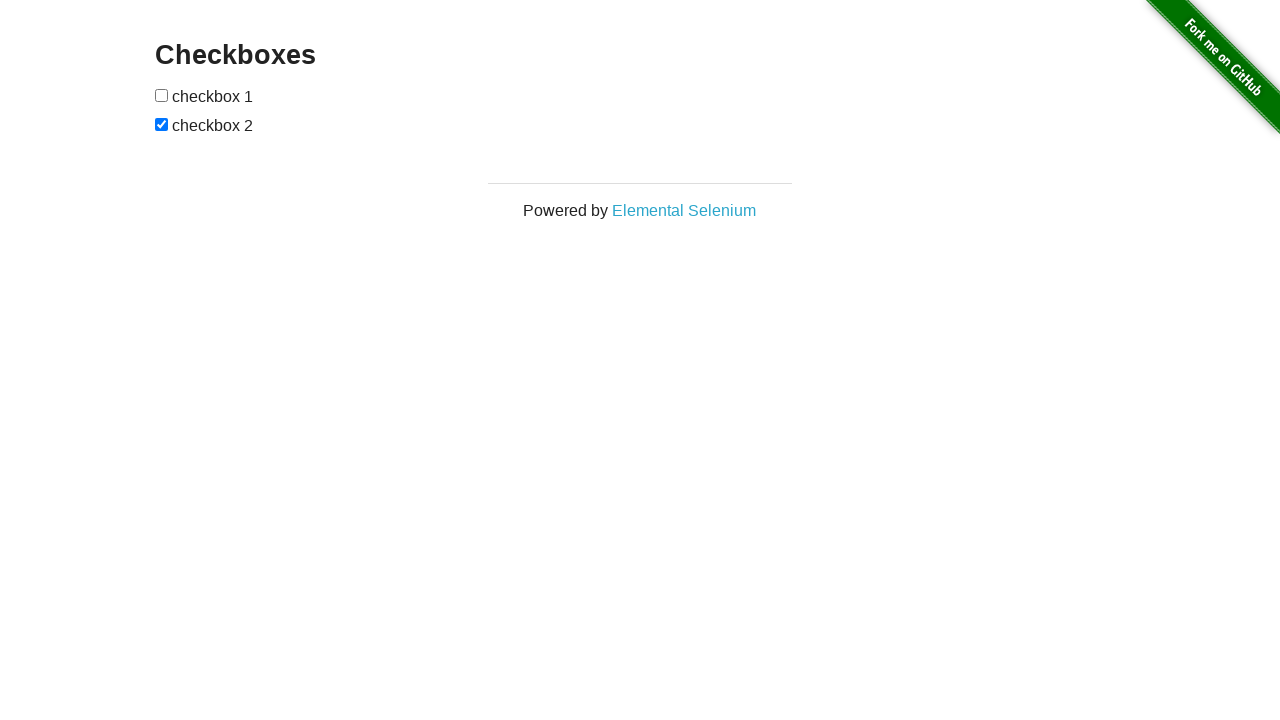

Located first checkbox element
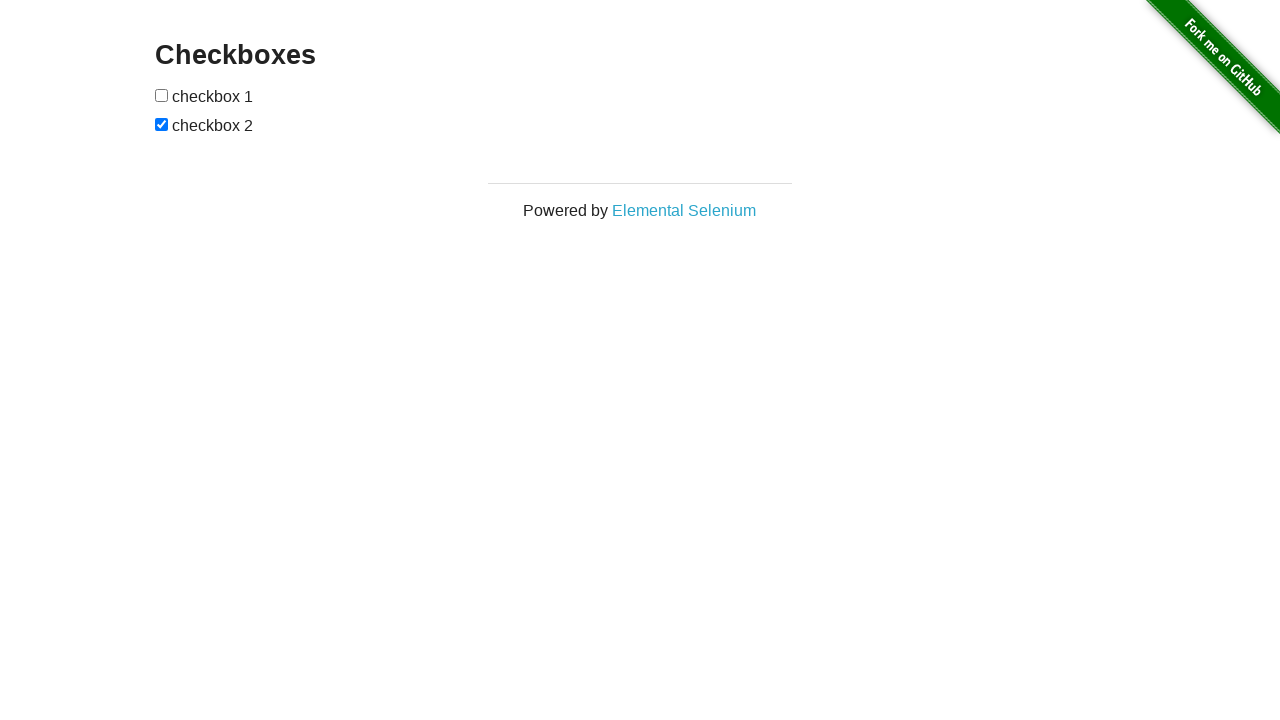

Located second checkbox element
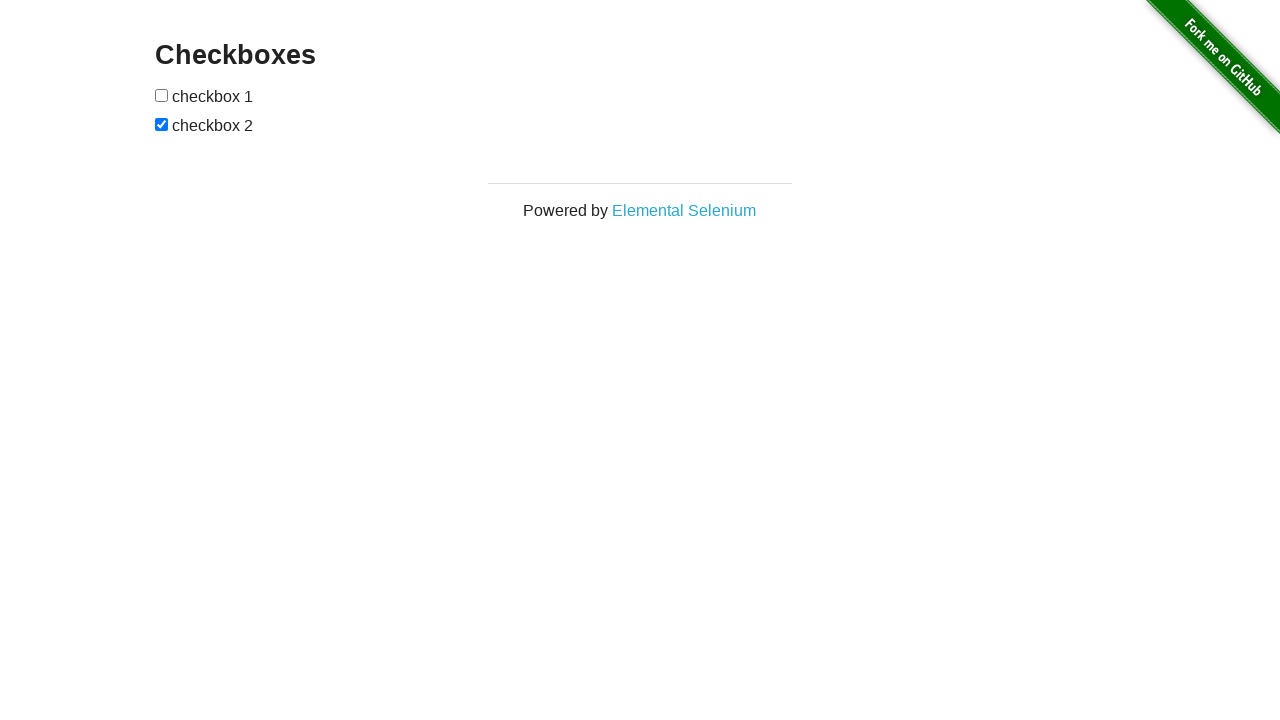

First checkbox was unchecked, clicked to check it at (162, 95) on #checkboxes input >> nth=0
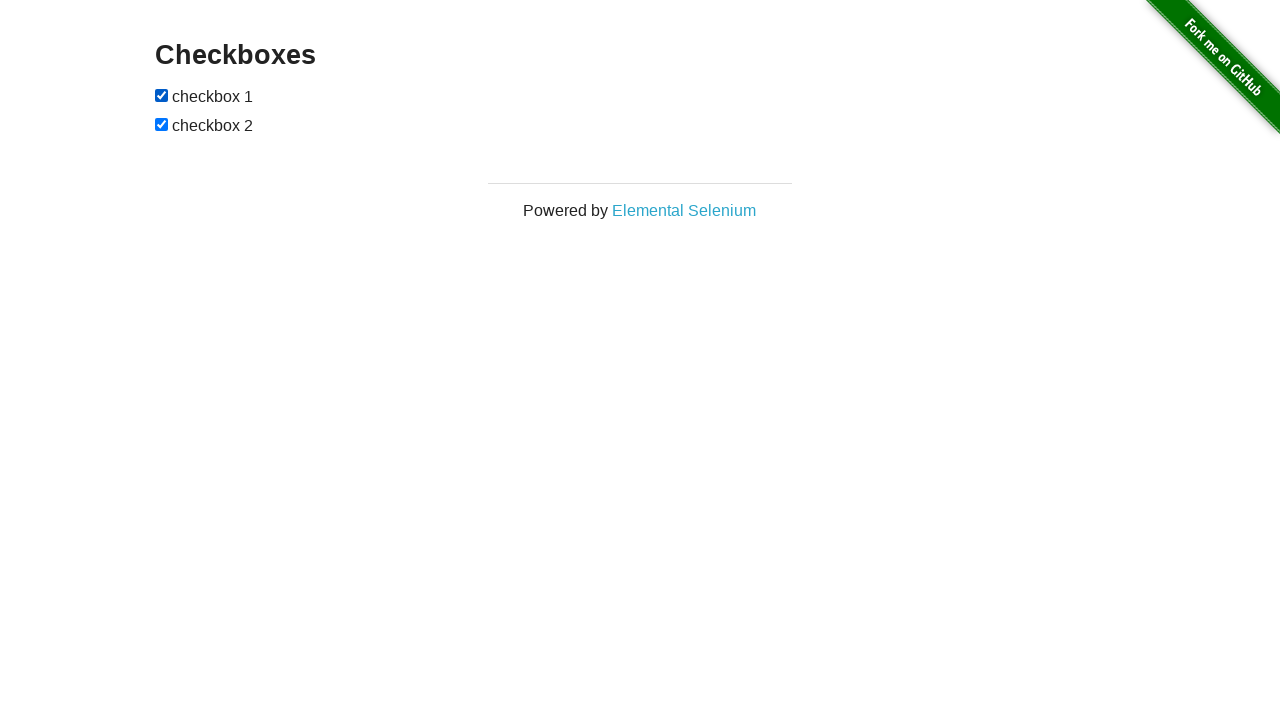

Second checkbox was already checked
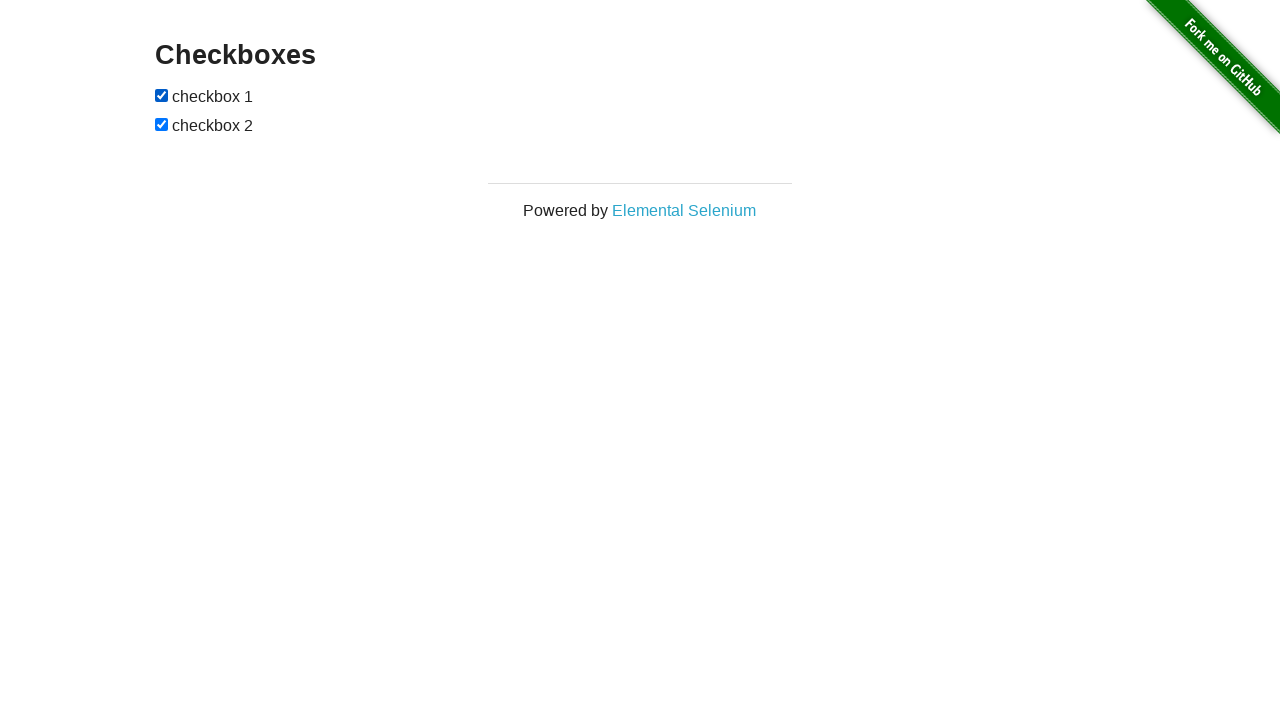

Verified first checkbox is checked
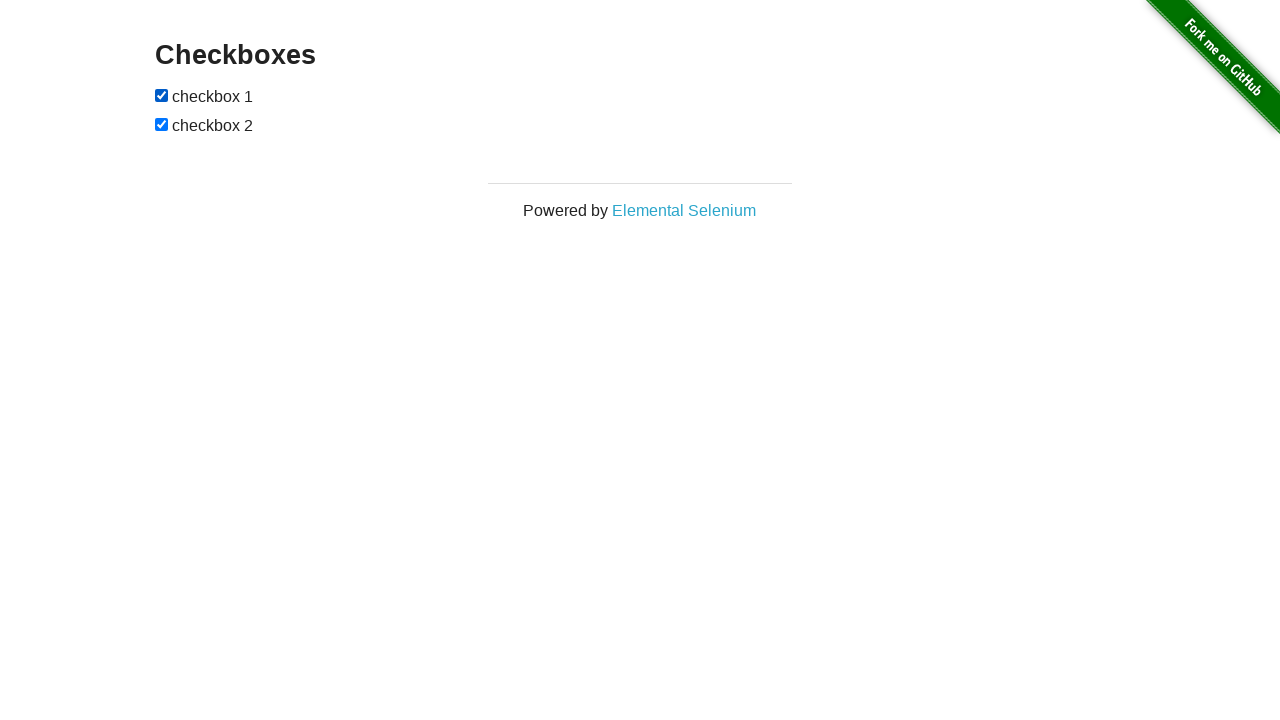

Verified second checkbox is checked
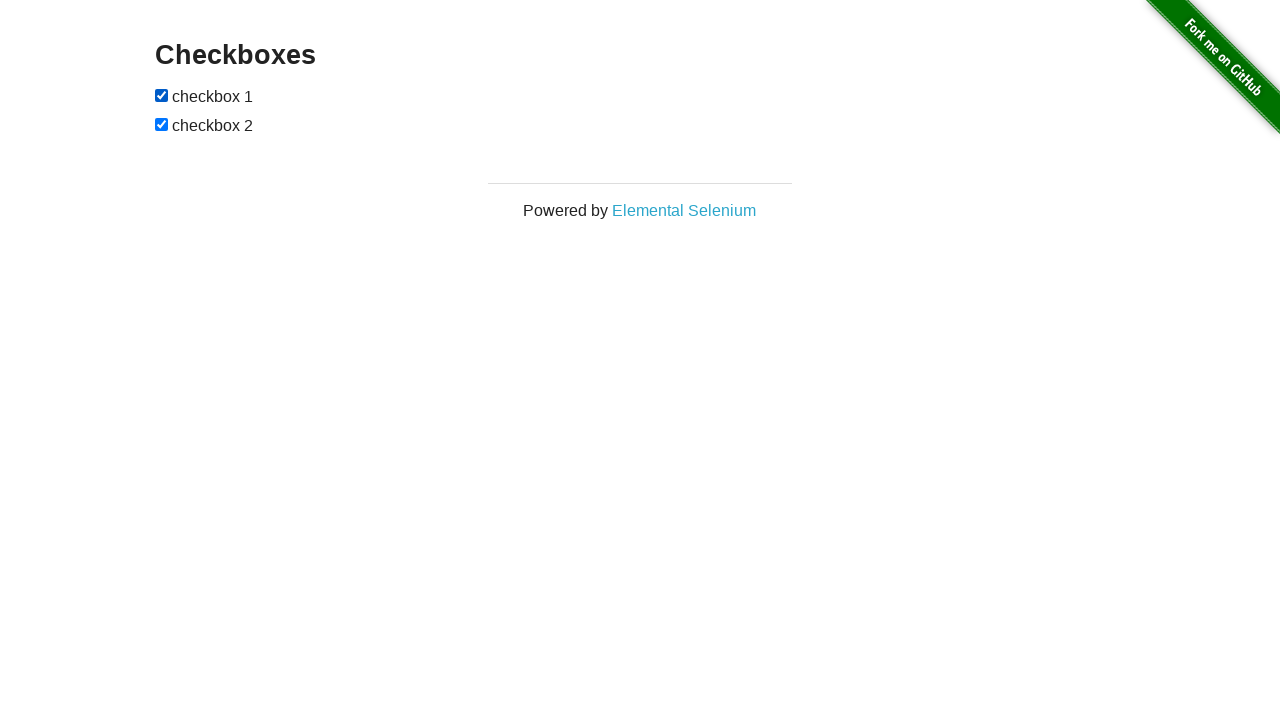

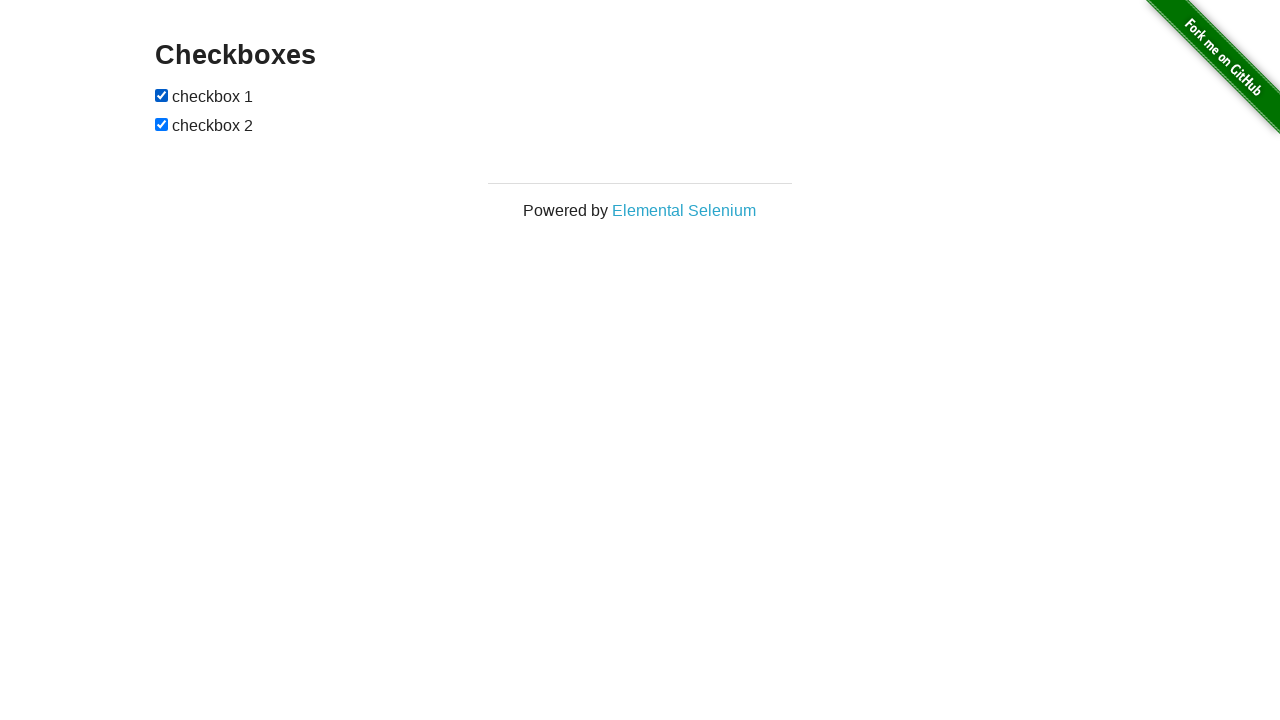